Tests adding the same product multiple times to the shopping cart on DemoBlaze e-commerce site and verifies the total price is calculated correctly

Starting URL: https://www.demoblaze.com/index.html

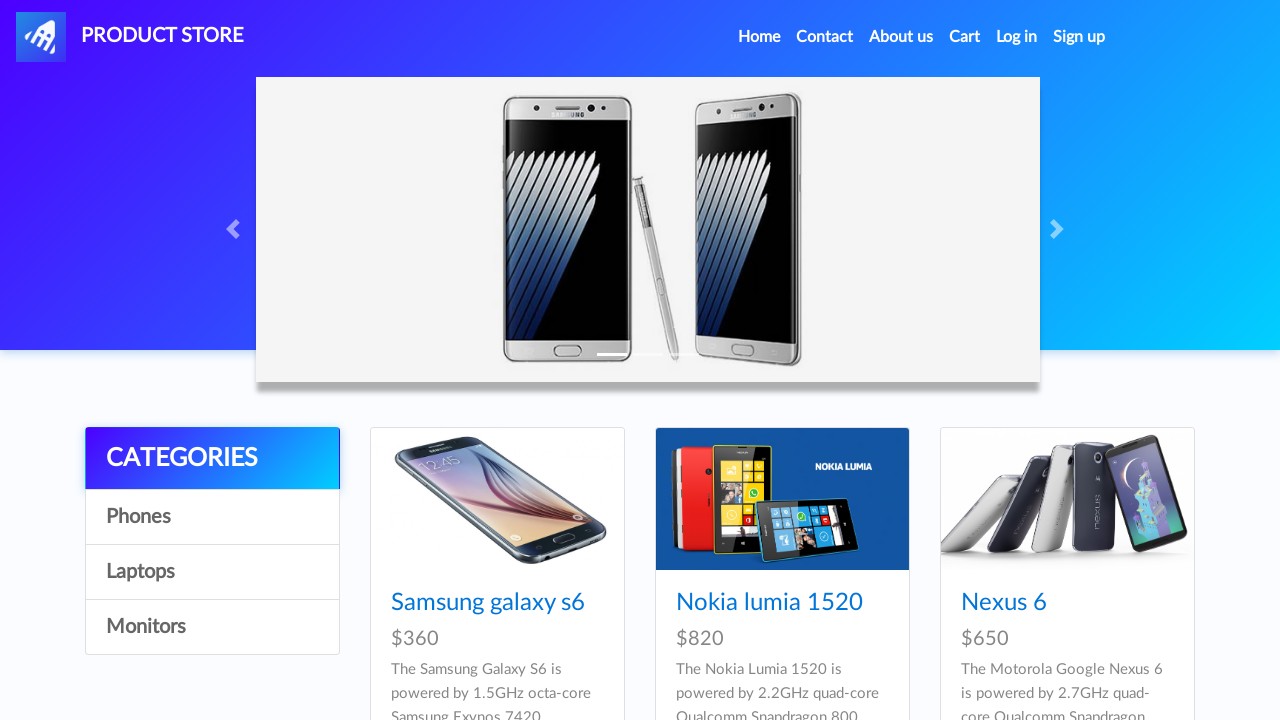

Waited for product list to load on DemoBlaze homepage
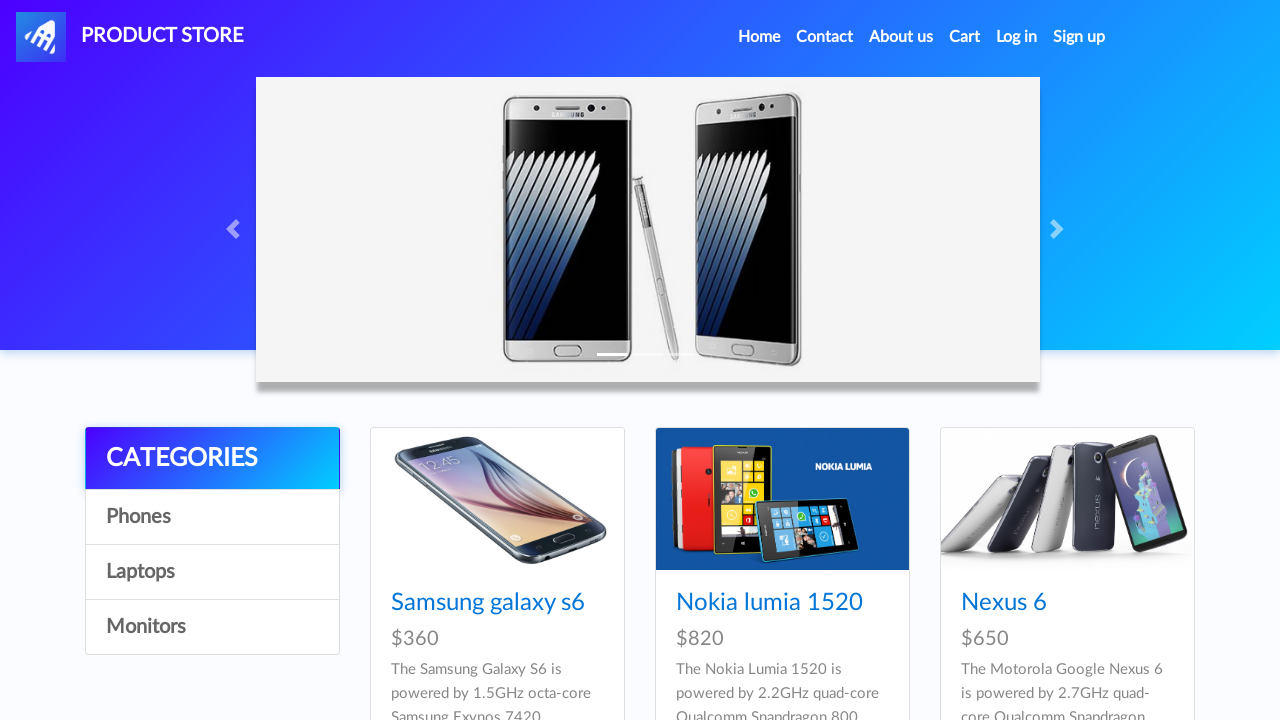

Clicked on Samsung Galaxy S6 product at (488, 603) on xpath=//*[@id='tbodyid']/div[1]/div/div/h4/a
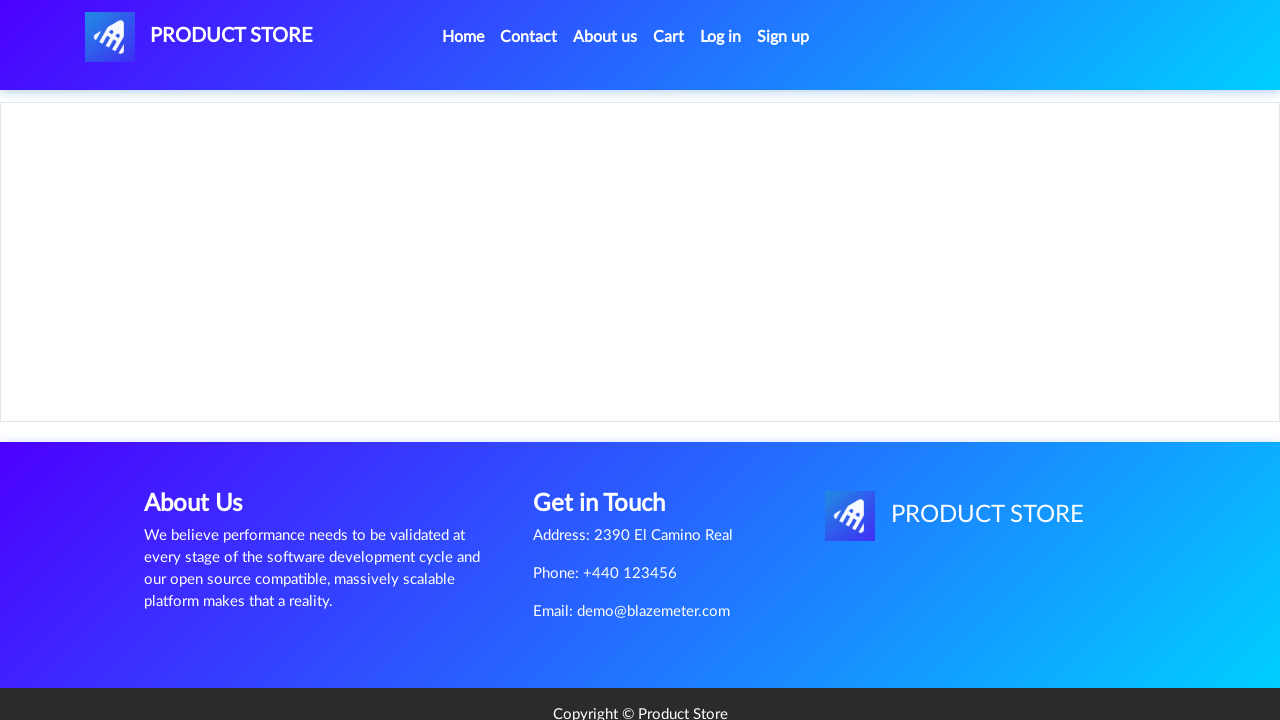

Product details page loaded with 'Add to cart' button visible
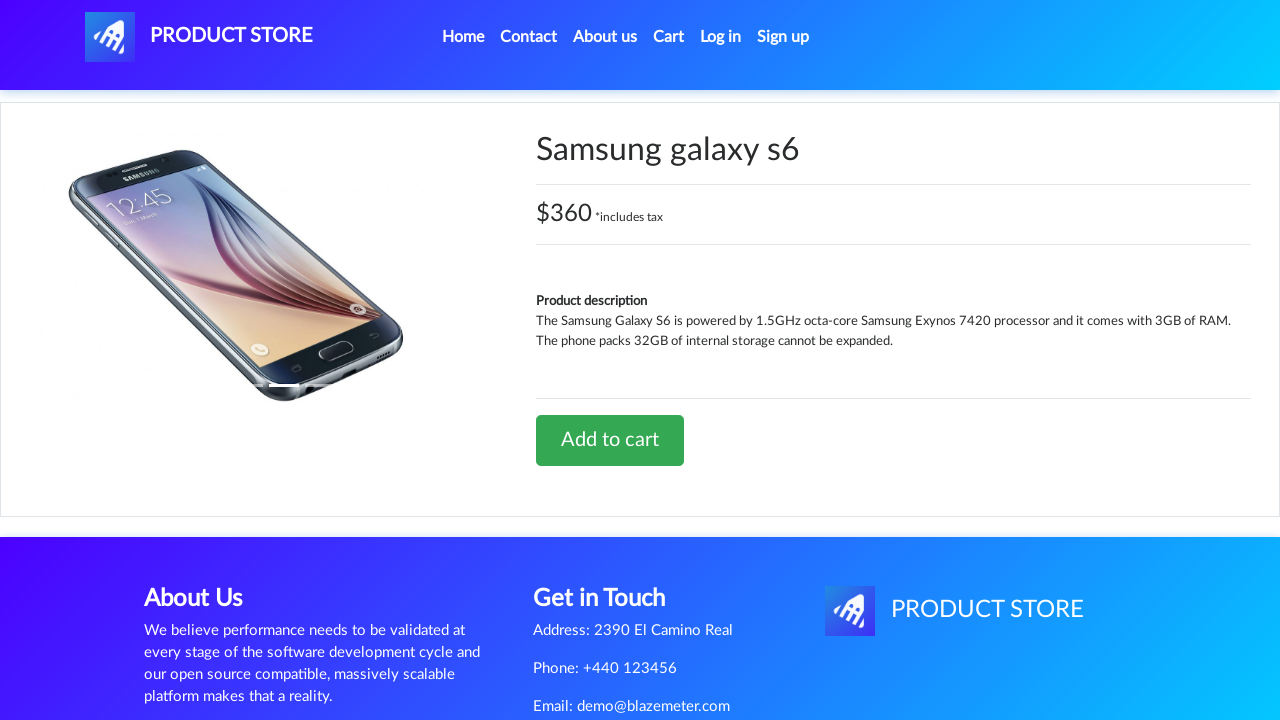

Clicked 'Add to cart' button - first time at (610, 440) on a.btn-success
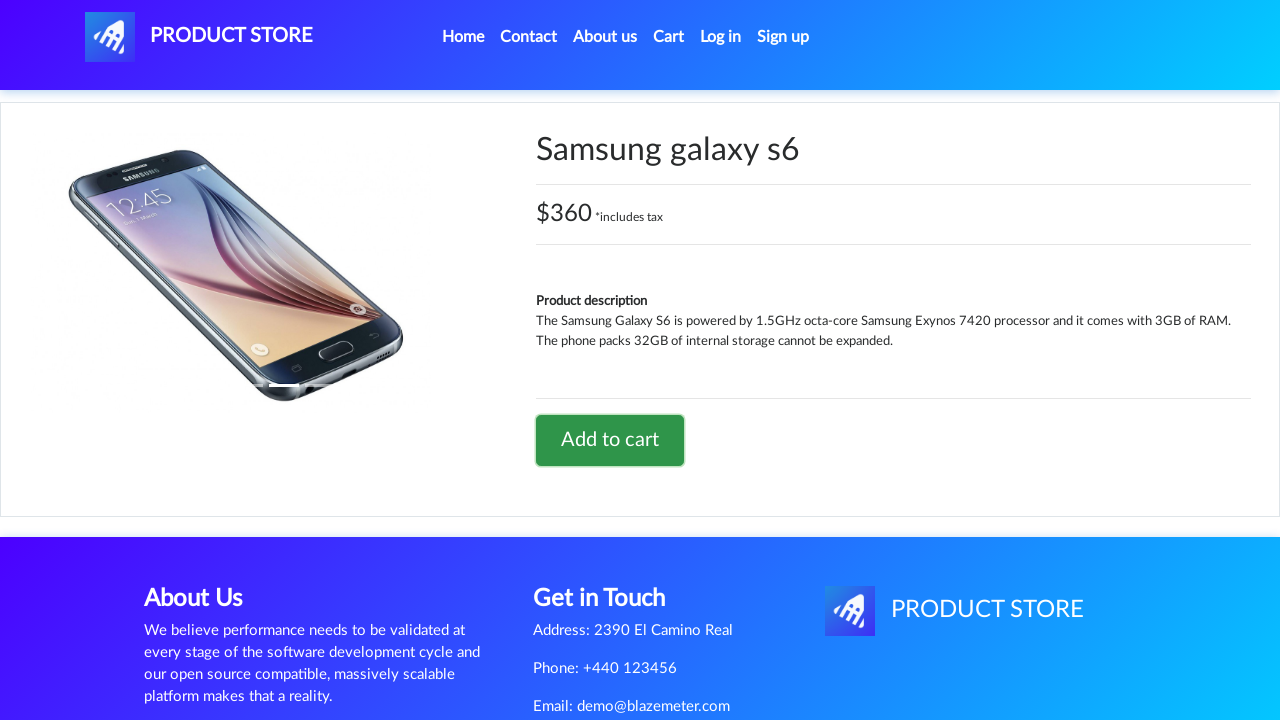

Accepted alert confirmation for first product addition
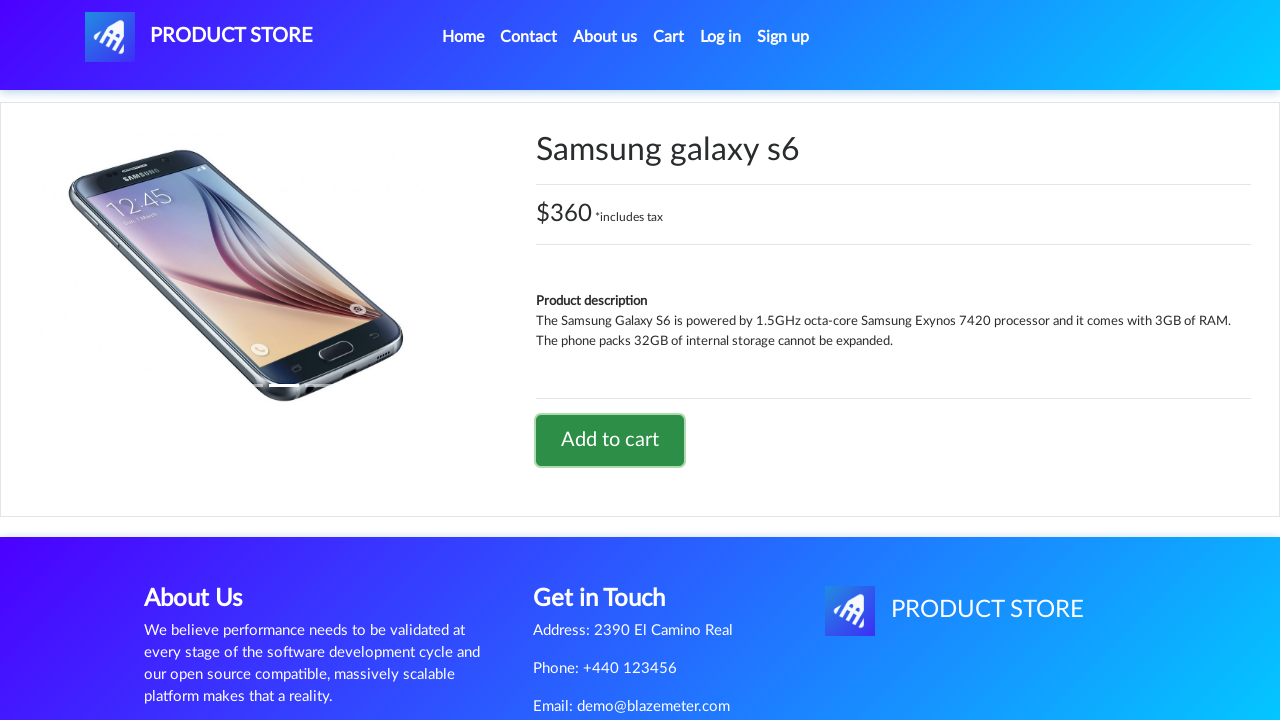

Waited 1 second after first product addition
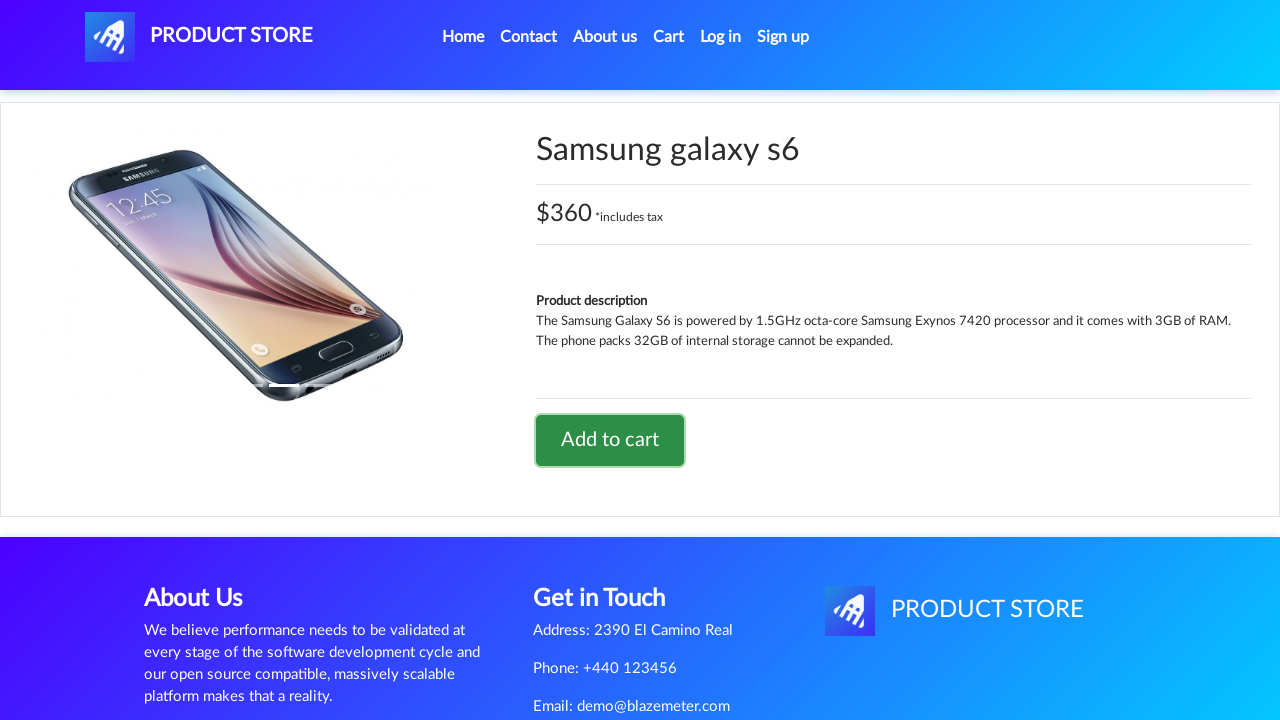

Clicked 'Add to cart' button - second time at (610, 440) on a.btn-success
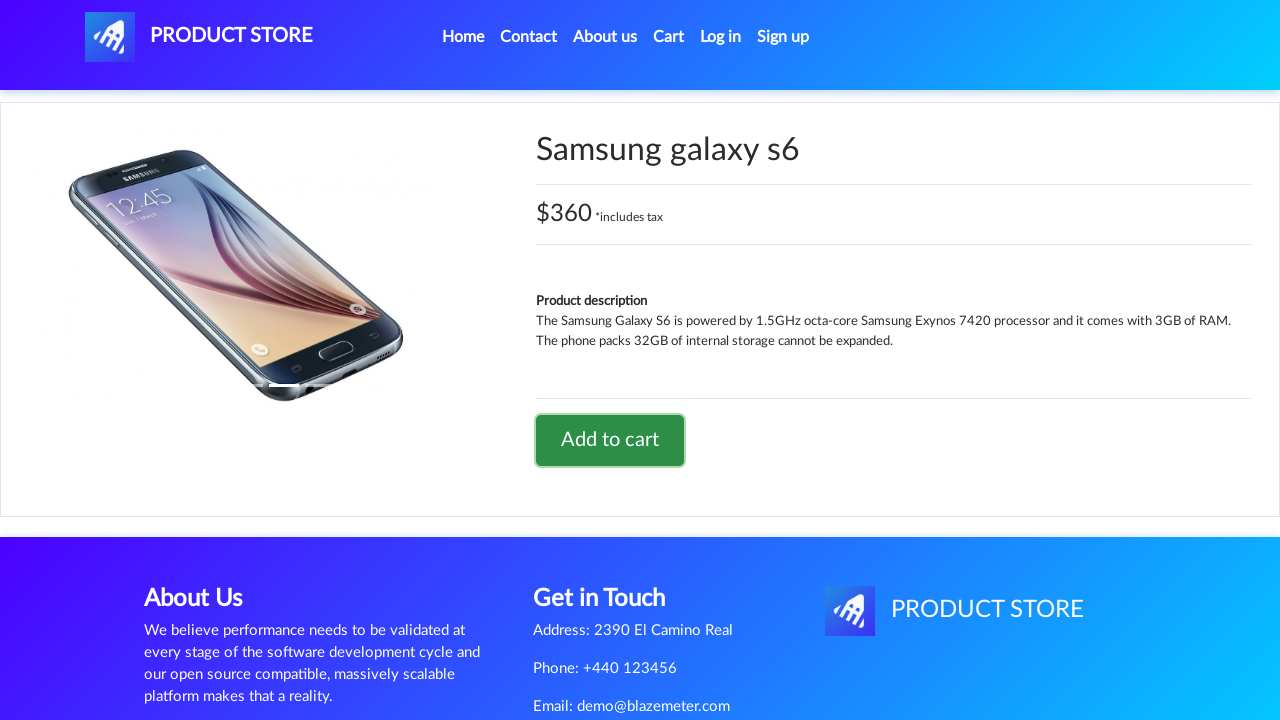

Waited 1 second after second product addition
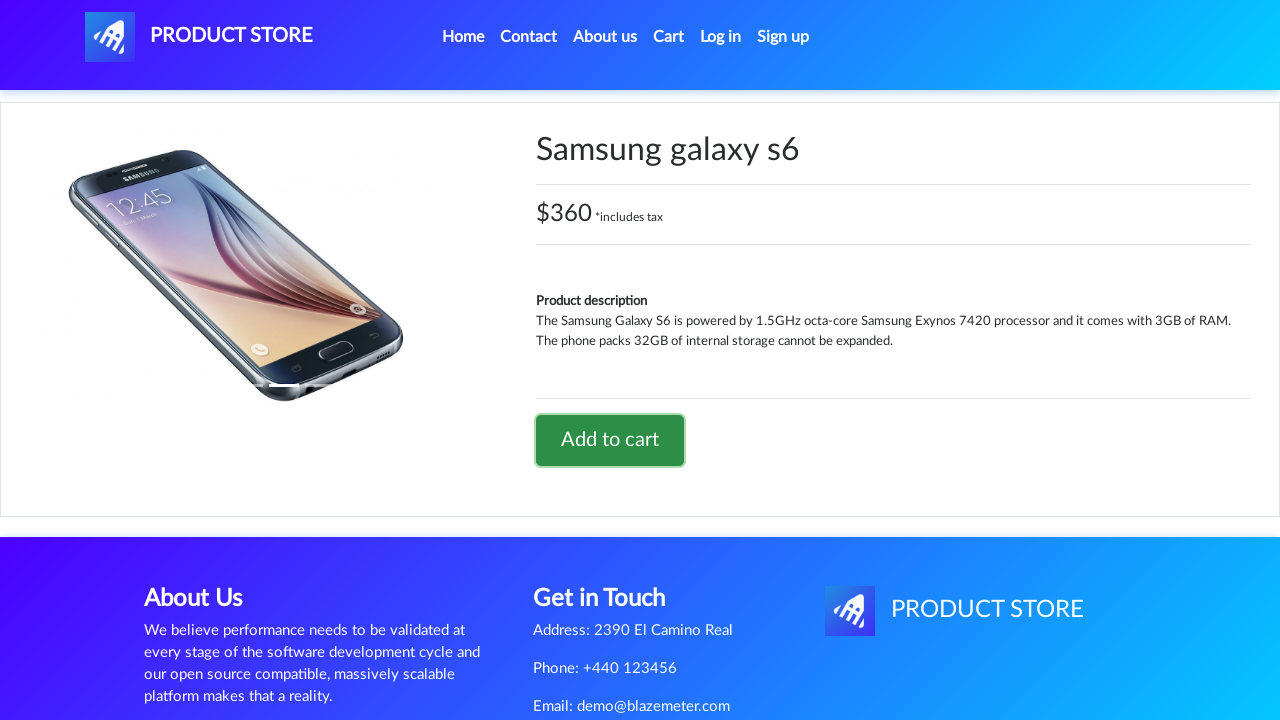

Clicked 'Add to cart' button - third time at (610, 440) on a.btn-success
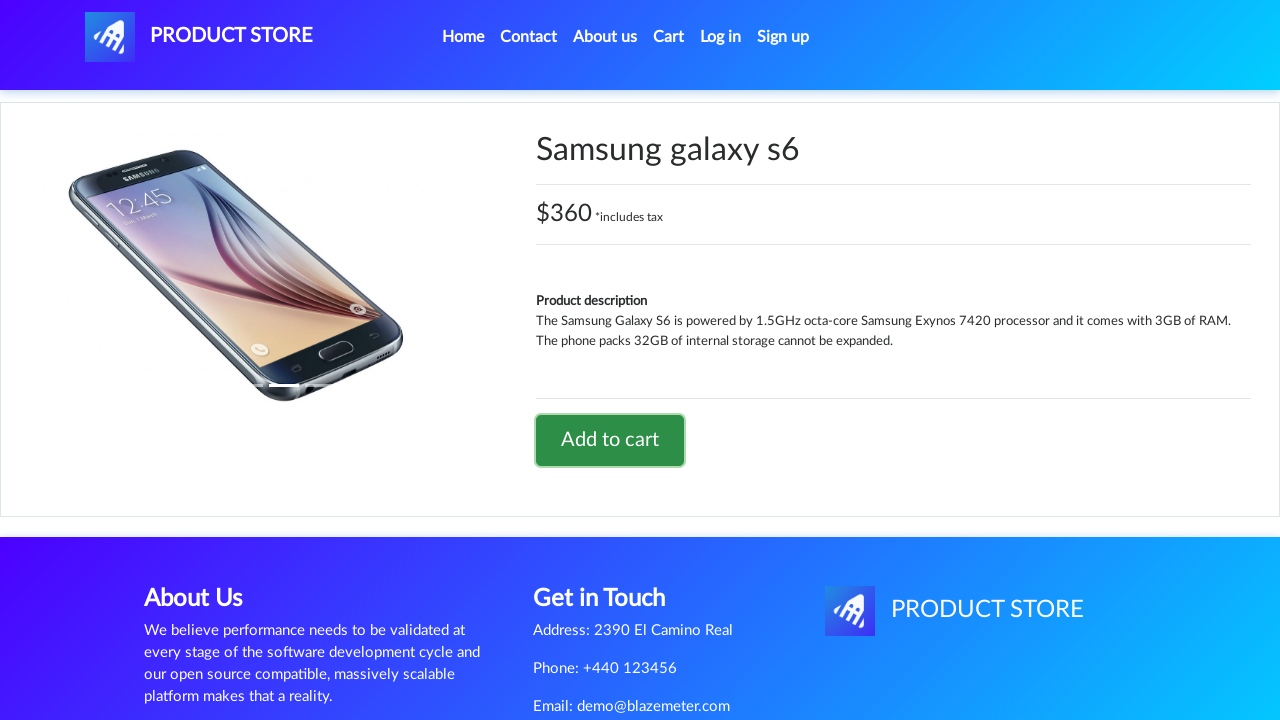

Waited 1 second after third product addition
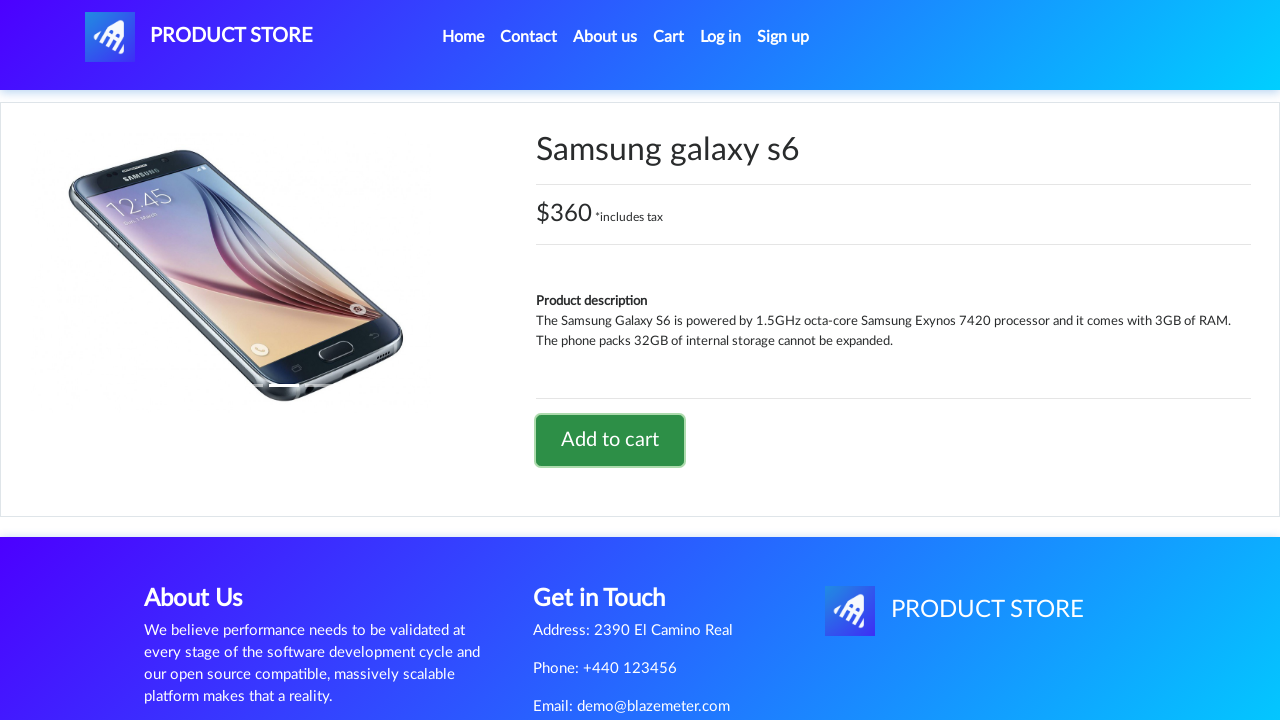

Clicked 'Cart' link to navigate to shopping cart at (669, 37) on #cartur
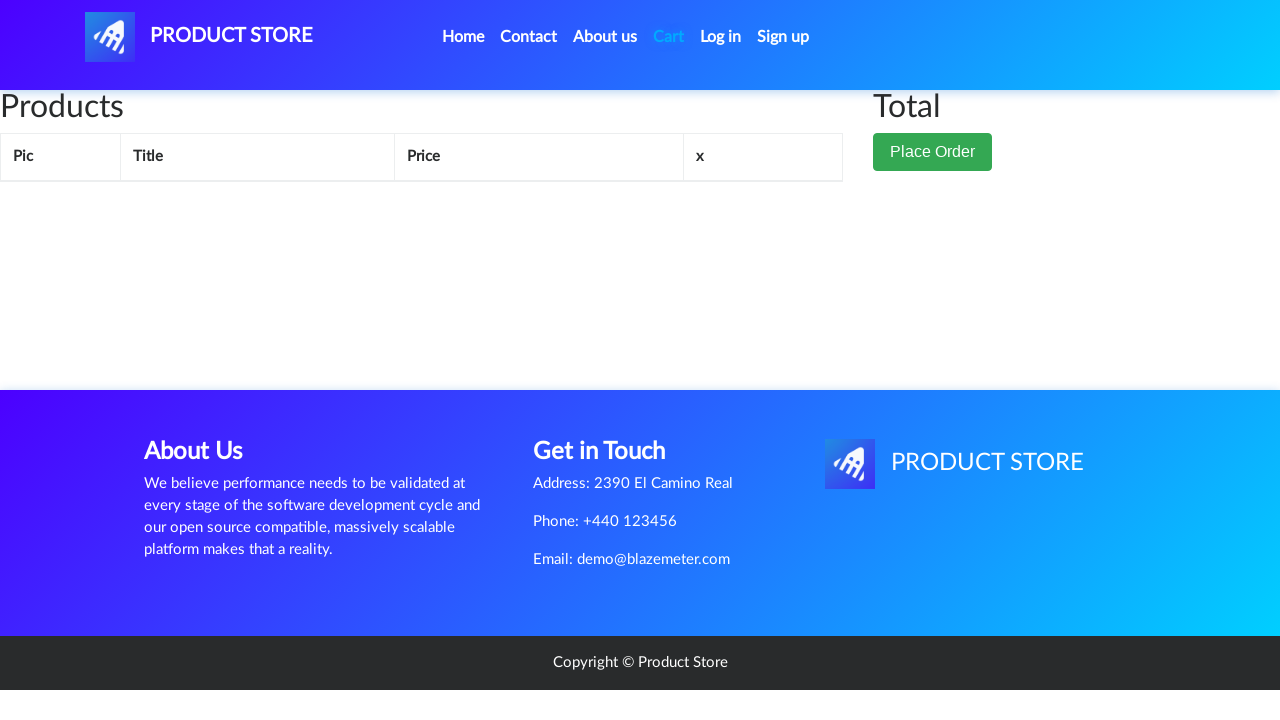

Cart page loaded with total price element visible
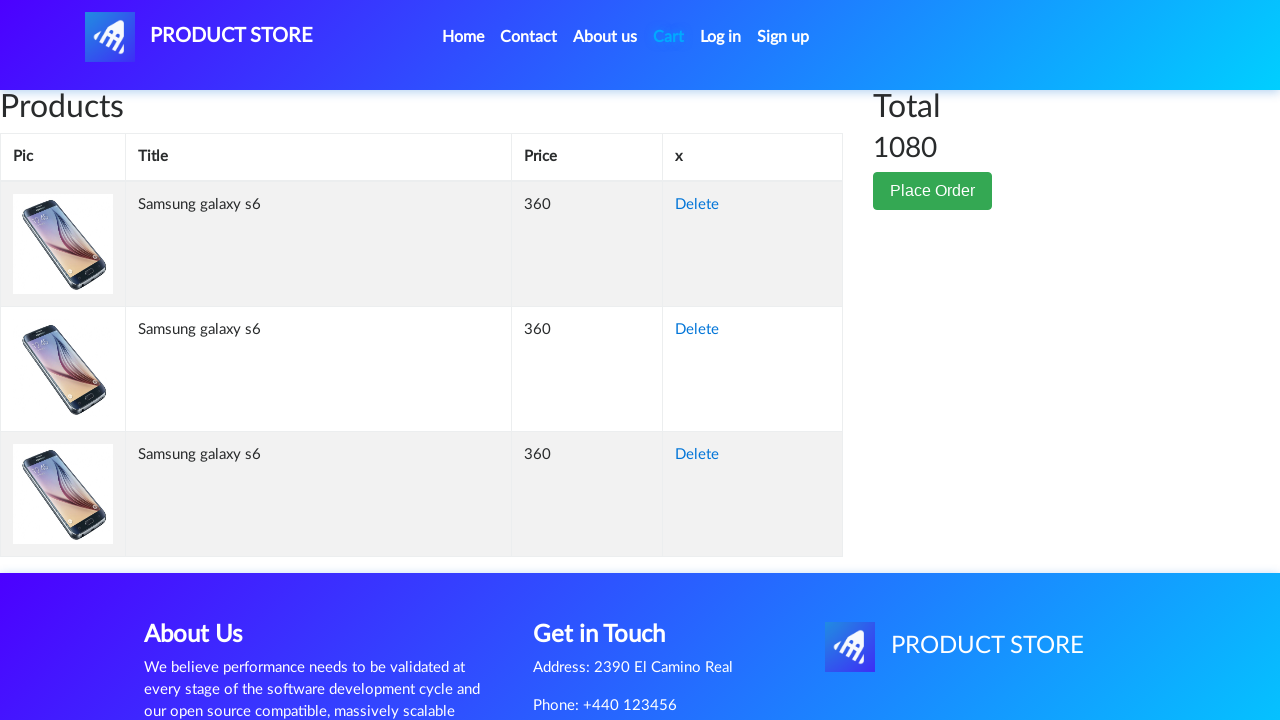

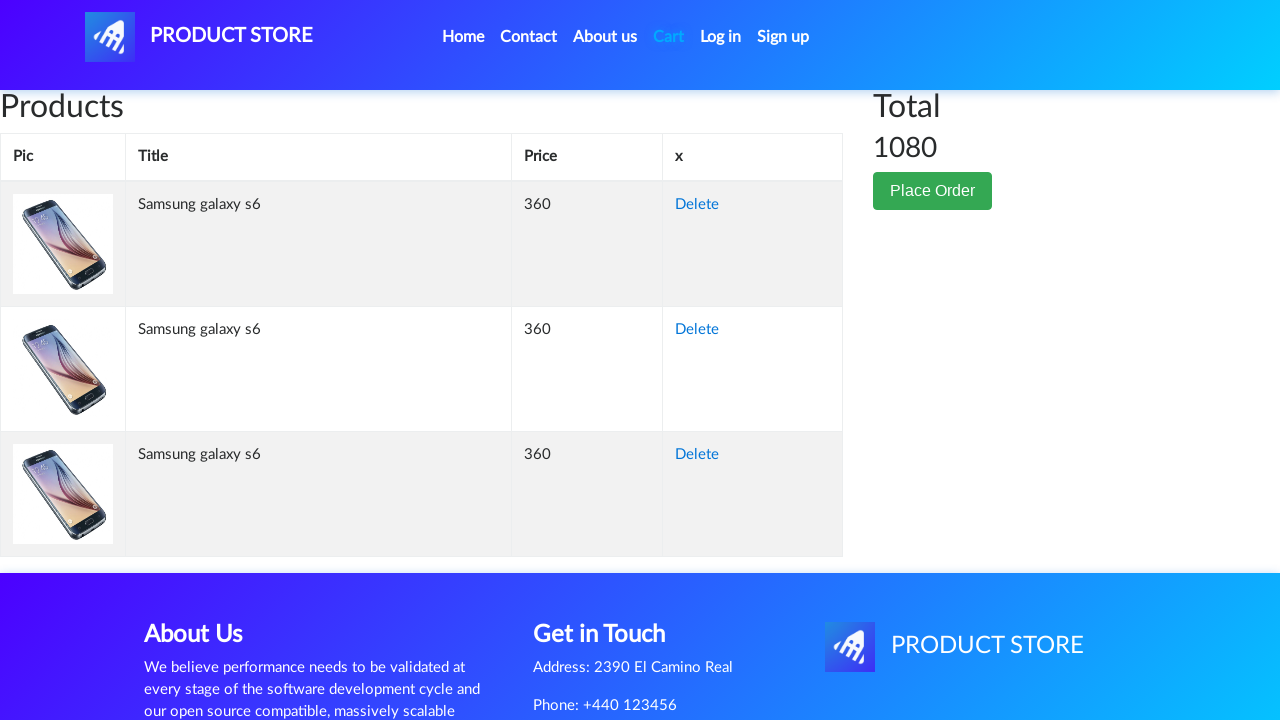